Tests drag and drop functionality by moving element to specific coordinates using offset positioning

Starting URL: https://jqueryui.com/droppable/

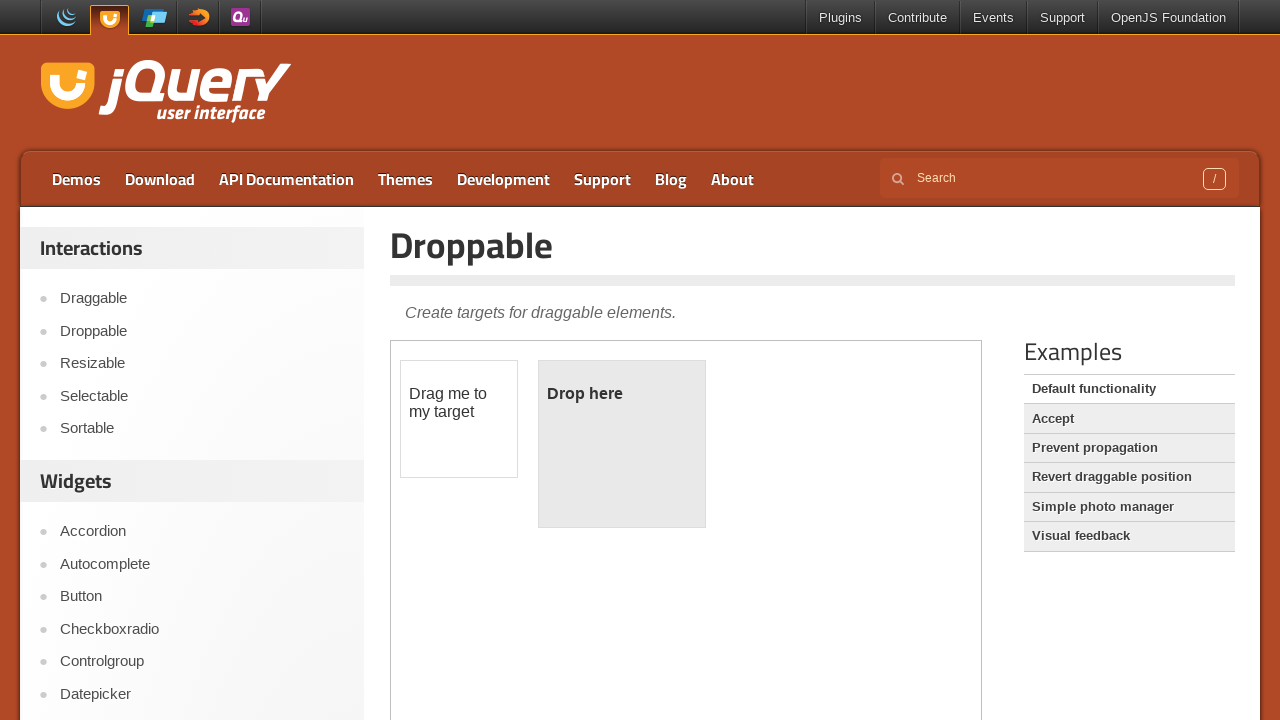

Waited for draggable element to load in iframe
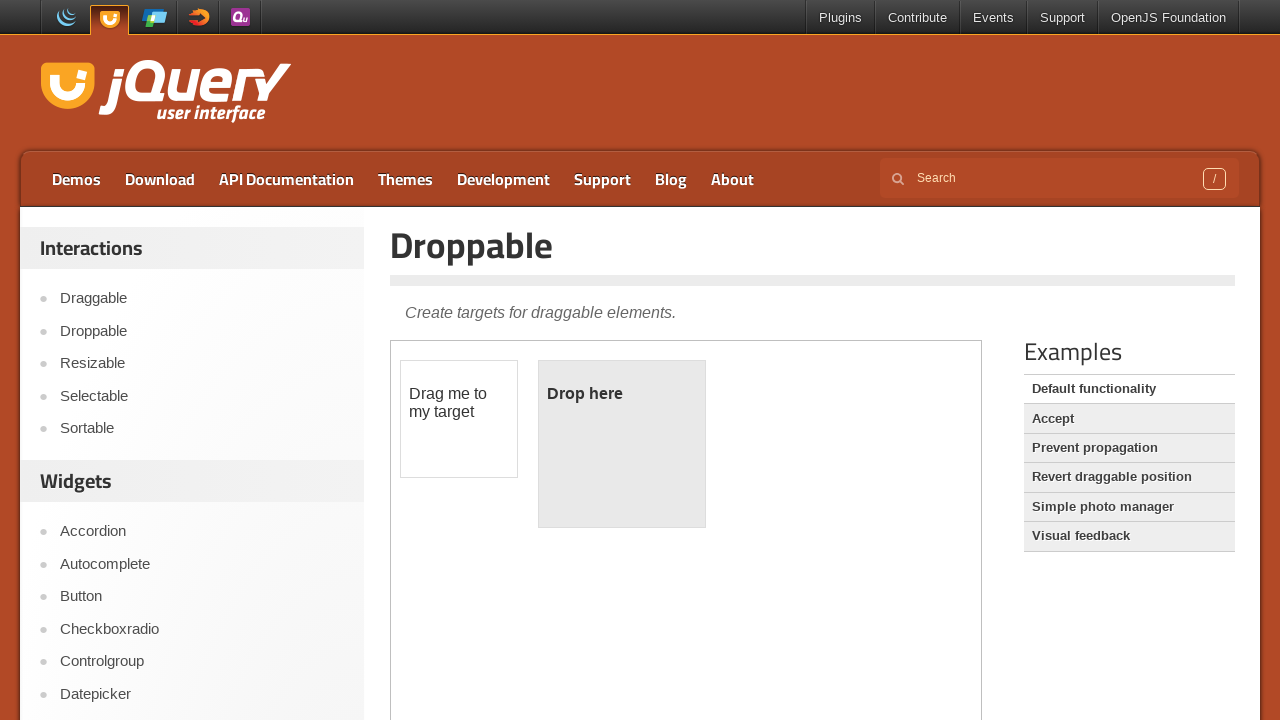

Retrieved first iframe from page frames
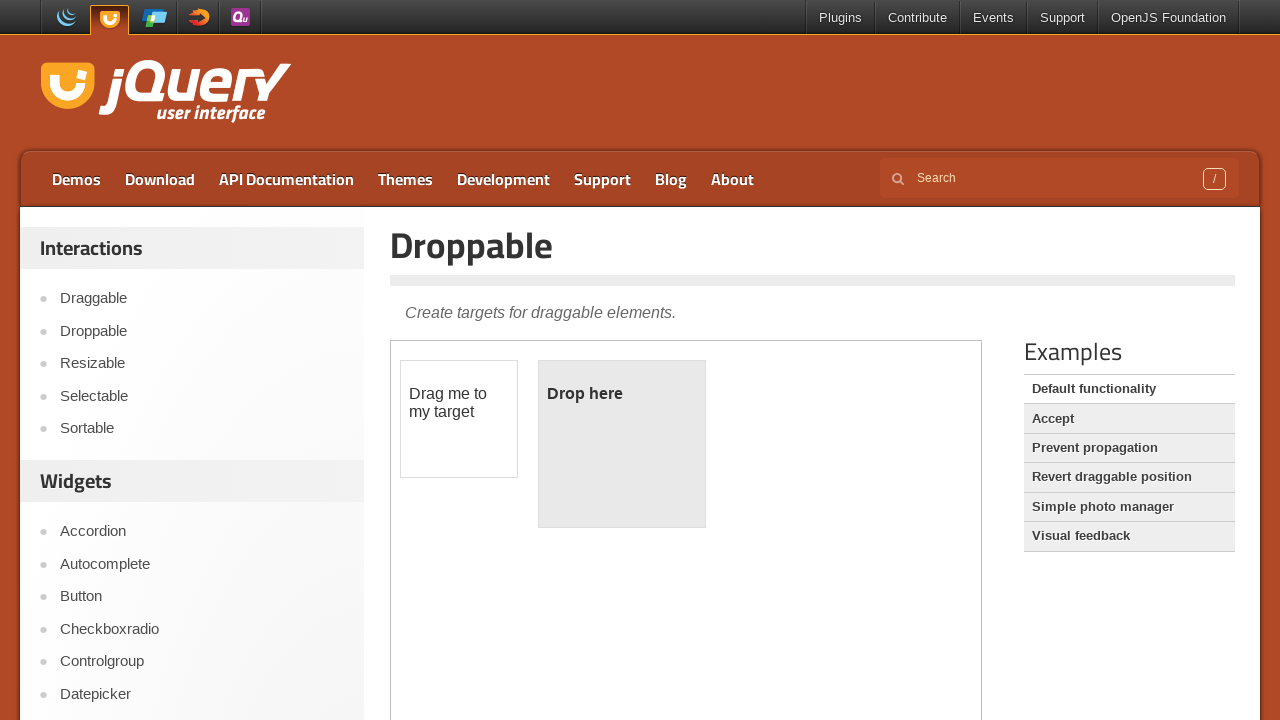

Located draggable element in iframe
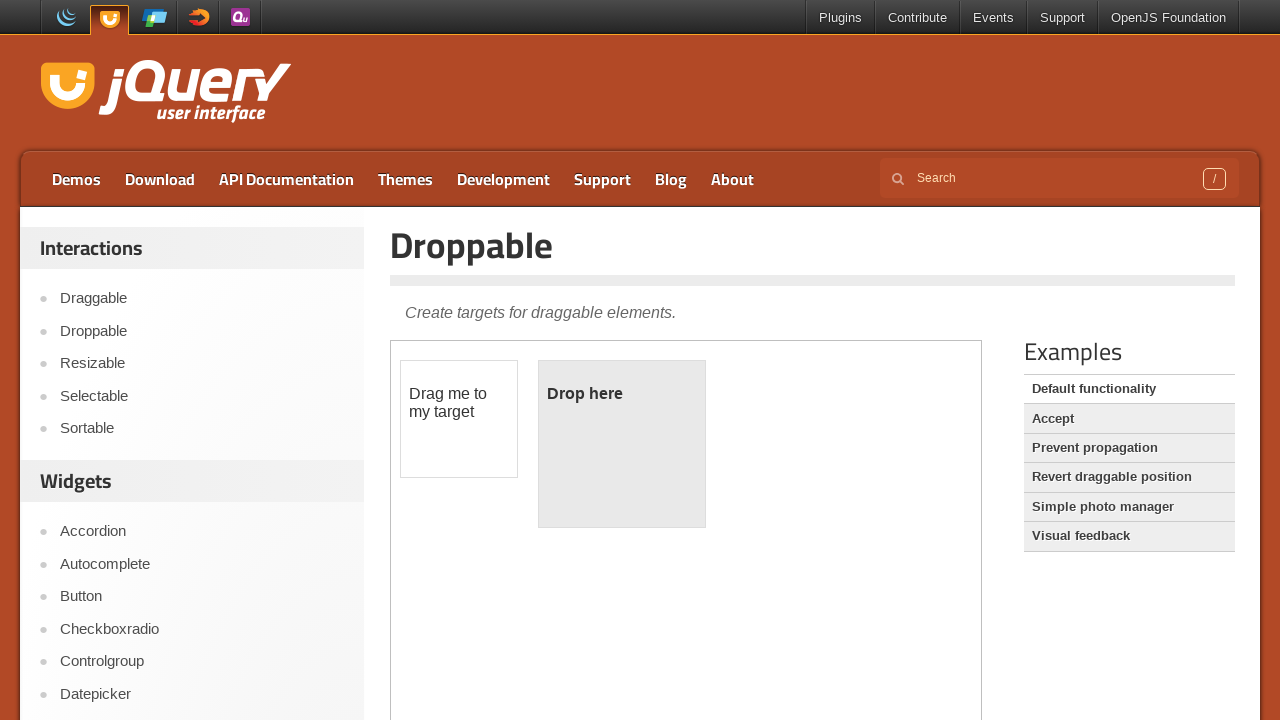

Retrieved bounding box coordinates of draggable element
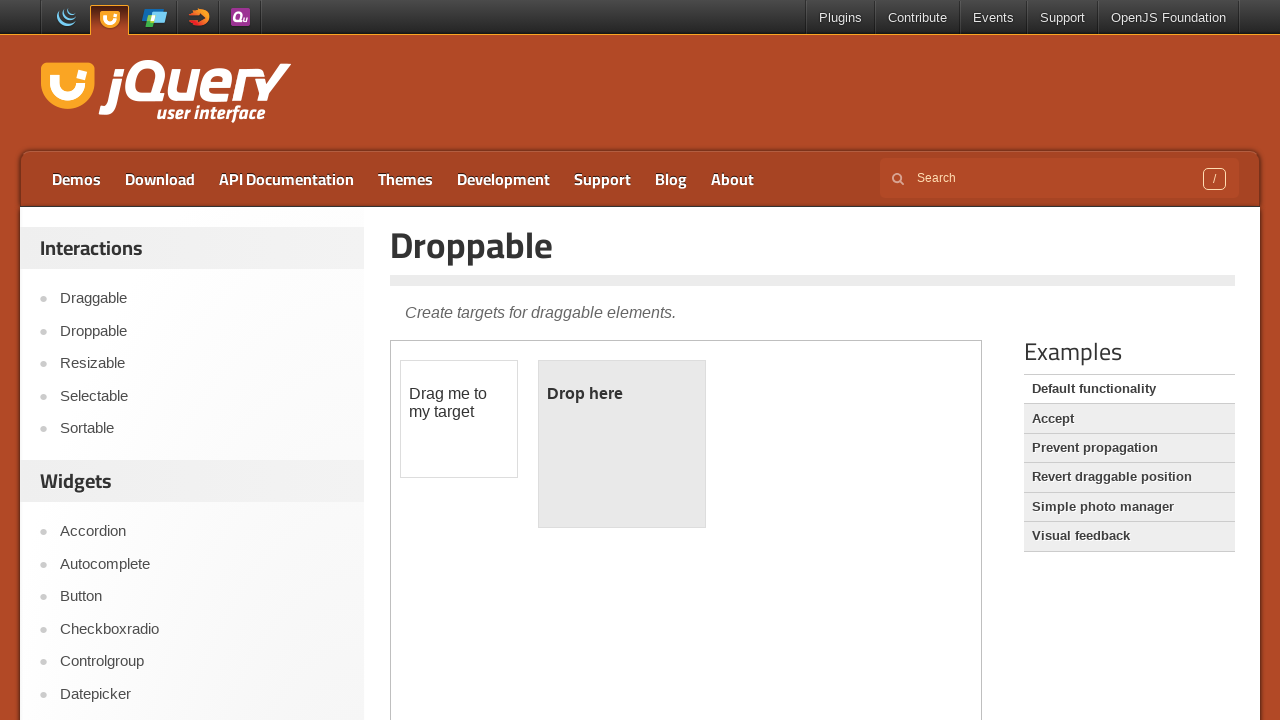

Moved mouse to center of draggable element at (459, 419)
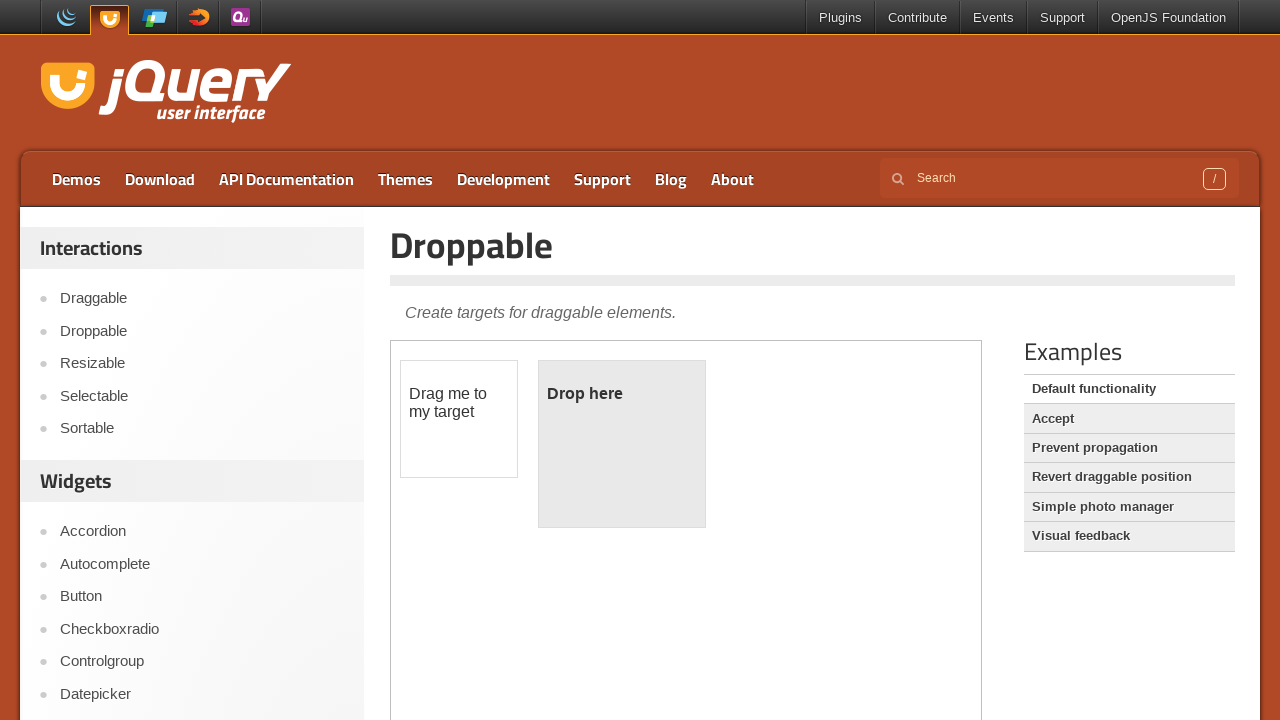

Pressed mouse button down to initiate drag at (459, 419)
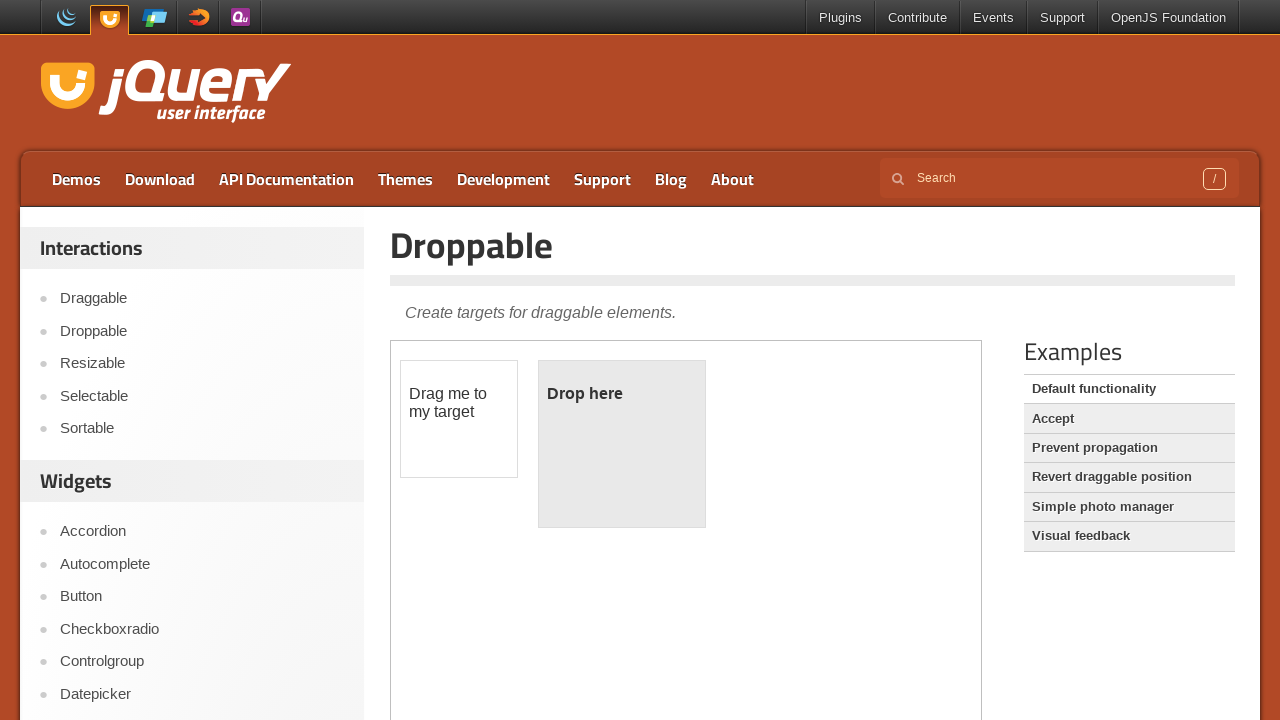

Dragged element to offset position (430px right, 30px down) at (830, 390)
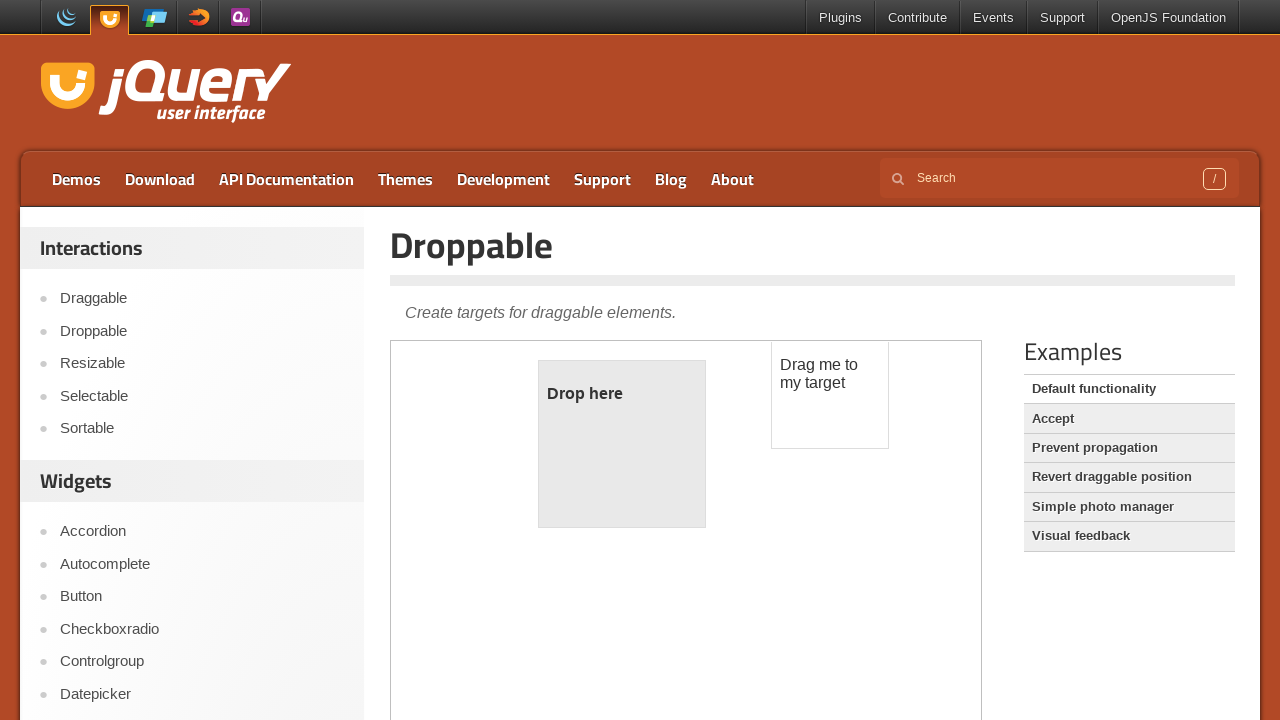

Released mouse button to complete drag and drop at (830, 390)
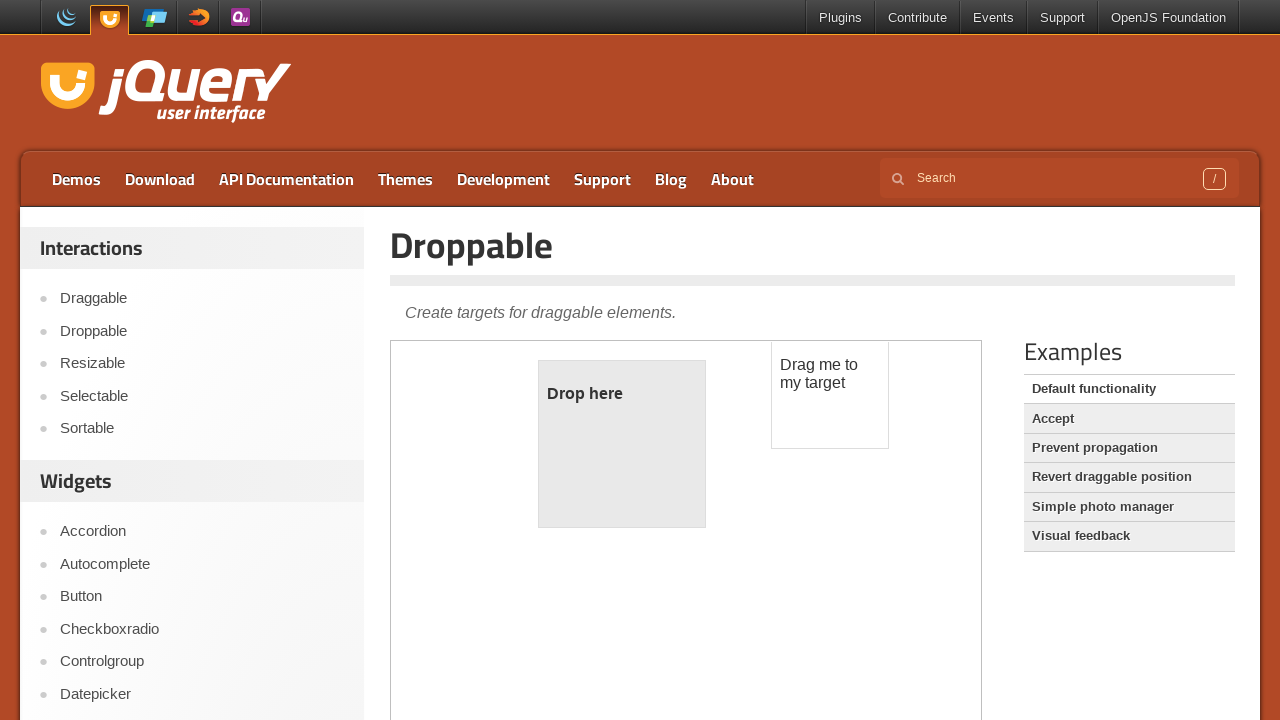

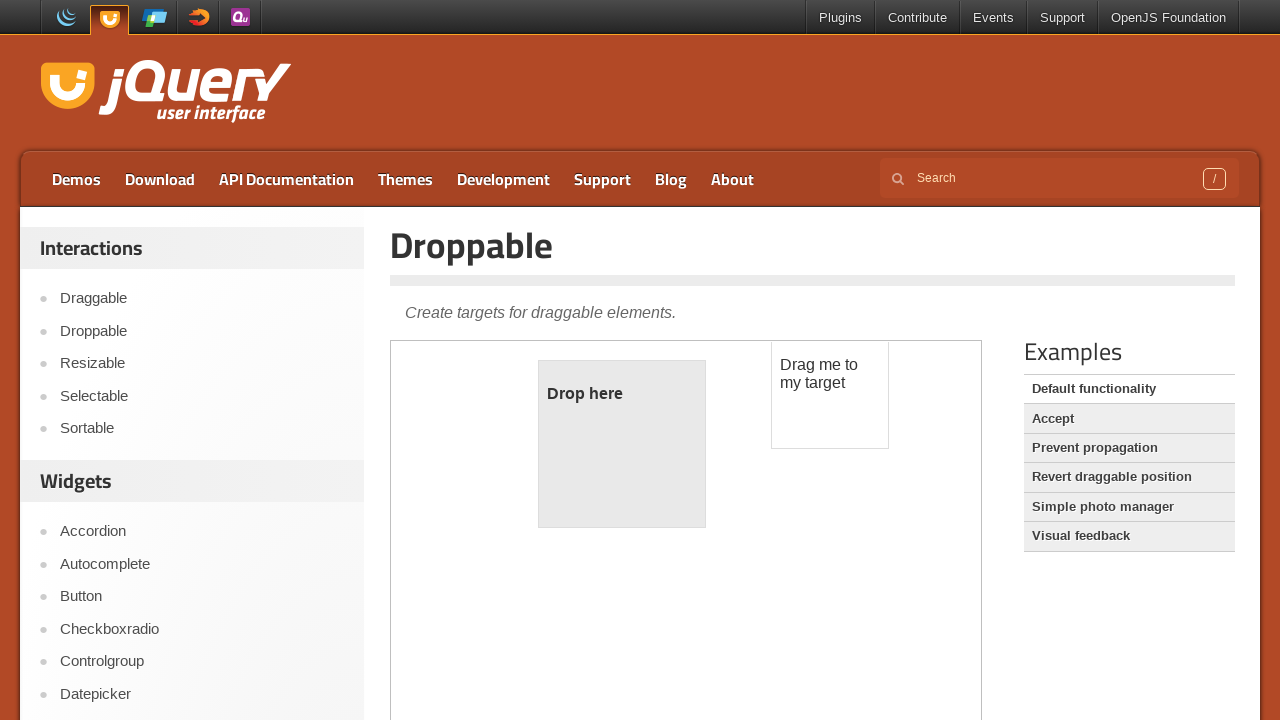